Tests the search functionality on a product offers page by searching for "Rice" and verifying that filtered results match the search term

Starting URL: https://rahulshettyacademy.com/seleniumPractise/#/offers

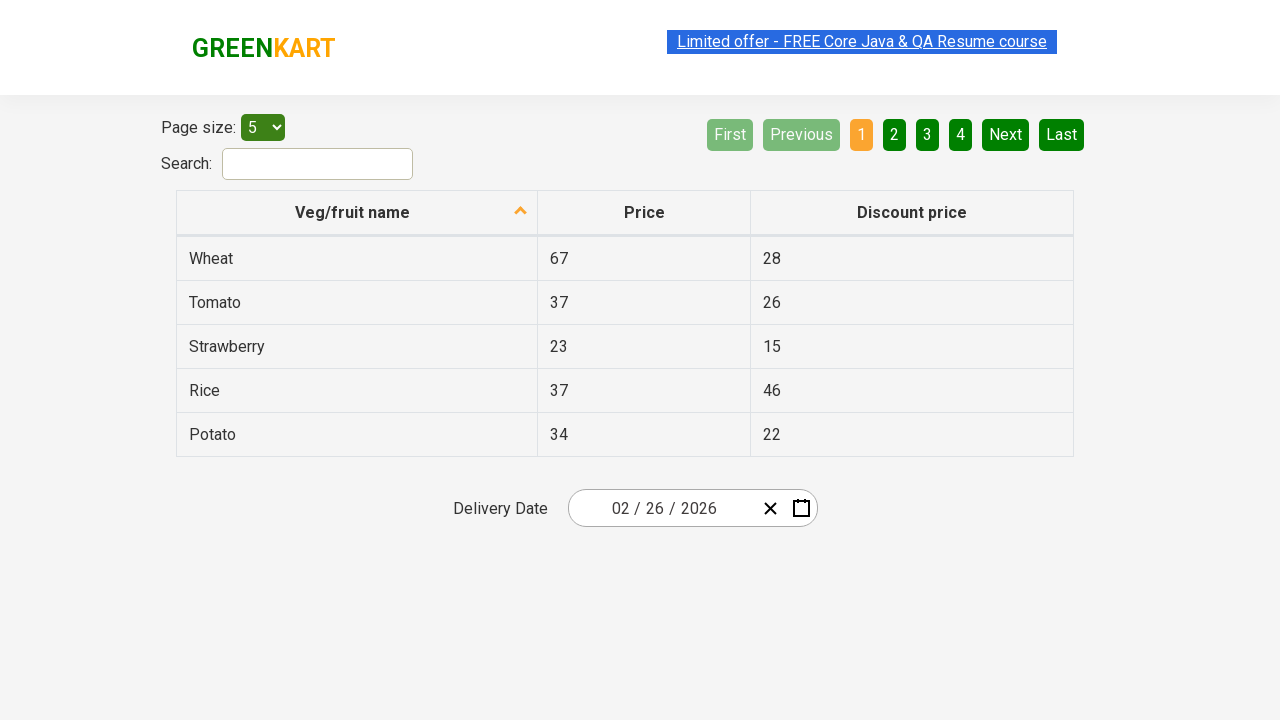

Filled search field with 'Rice' on #search-field
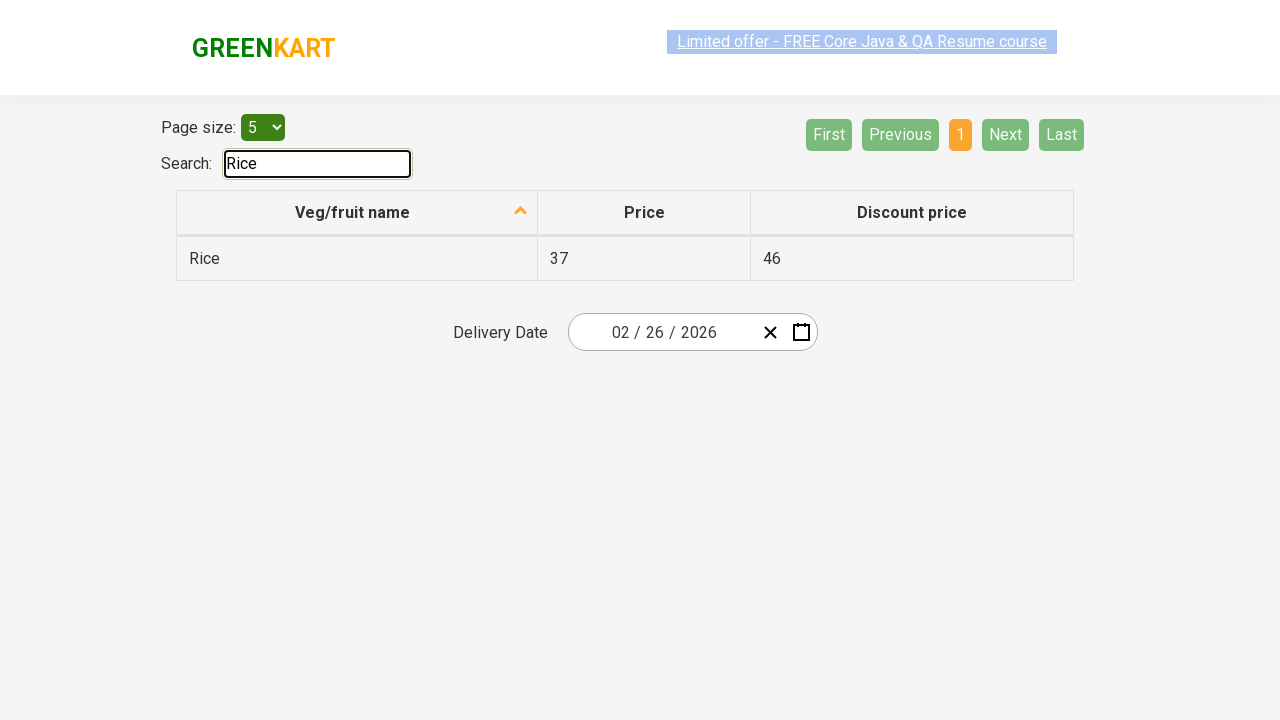

Waited for filter to apply
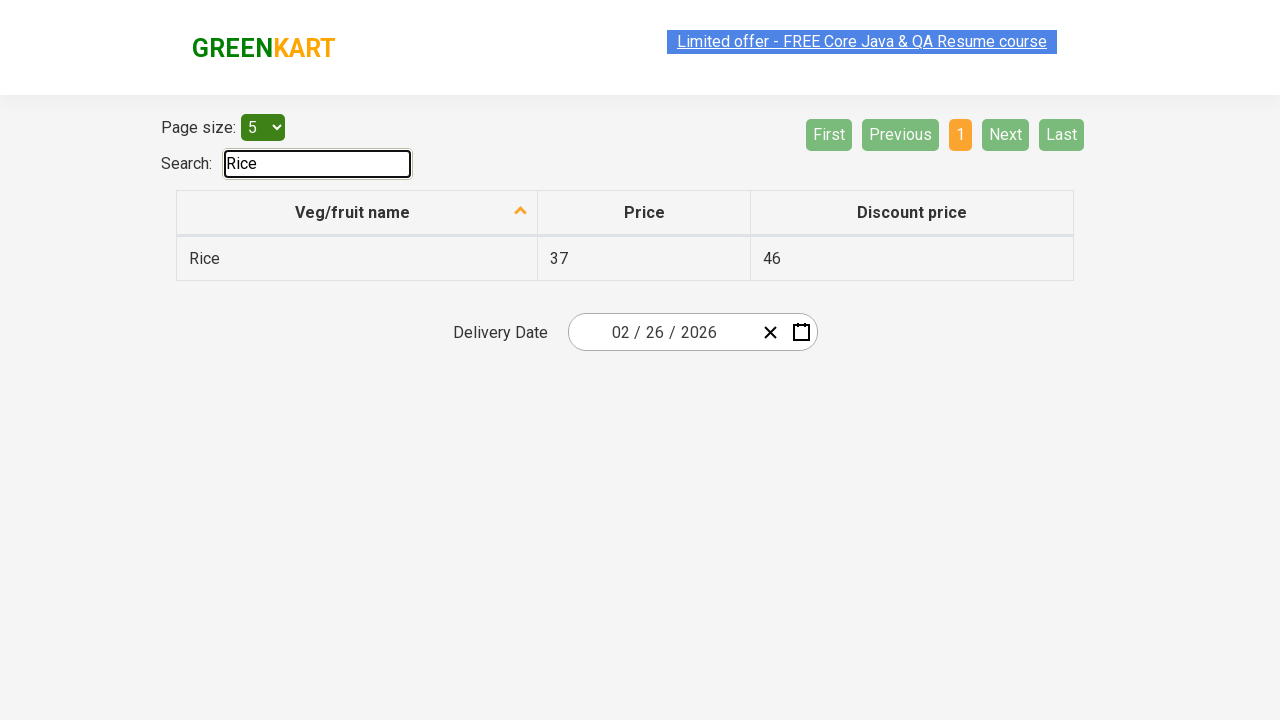

Retrieved all product name cells from filtered results
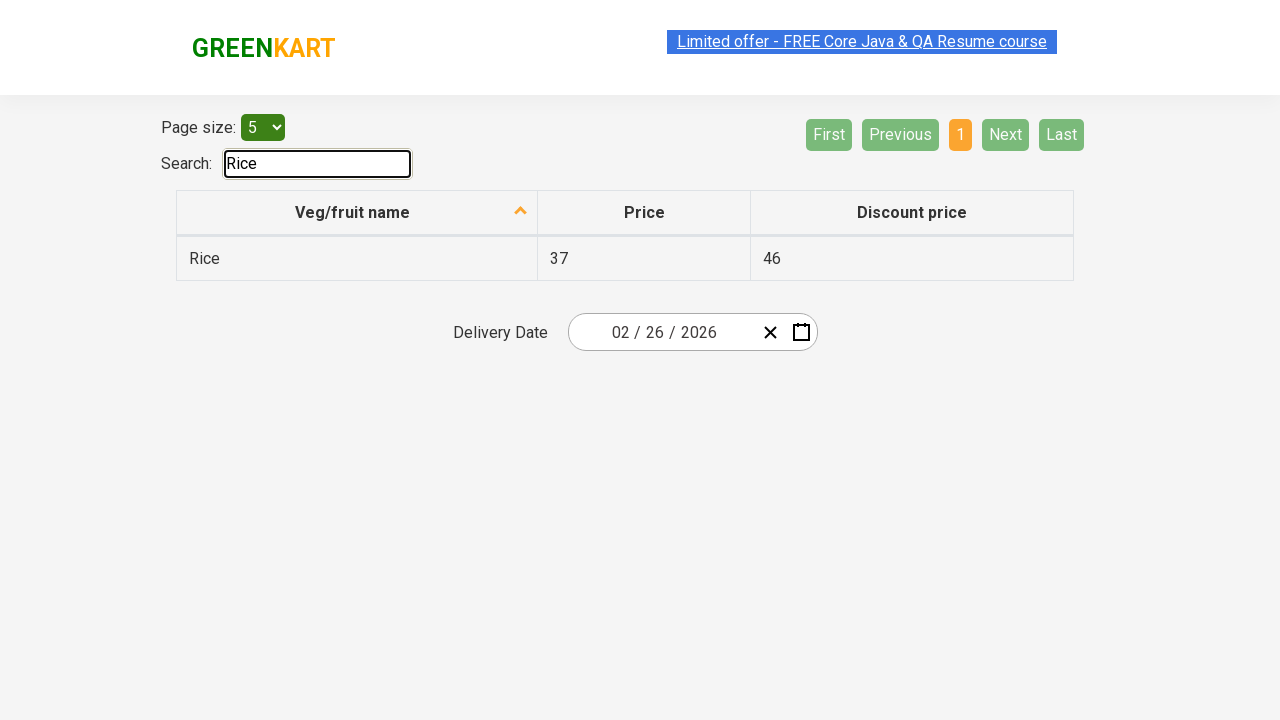

Verified product 'Rice' contains 'Rice'
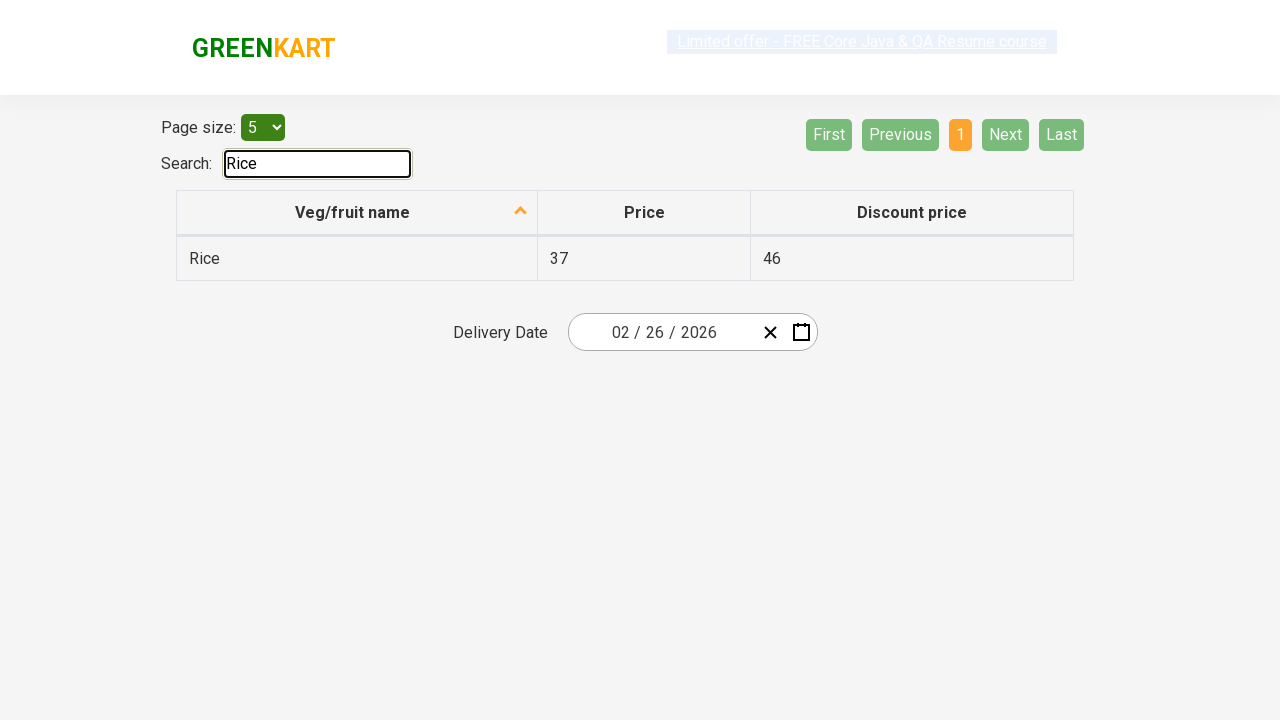

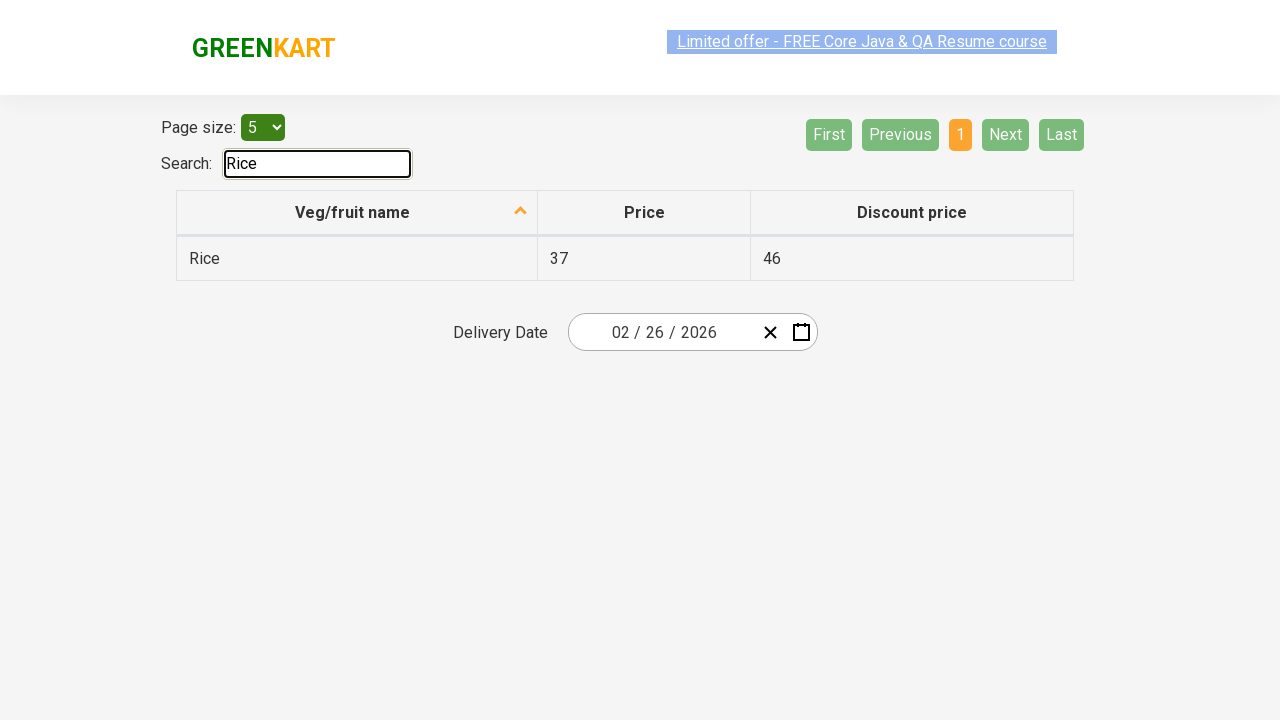